Automates searching for wild chickpea SNP data by selecting wild crop type, radio button, dropdowns, entering a gene ID, and submitting the search form.

Starting URL: https://cegresources.icrisat.org/cicerseq/?page_id=3605

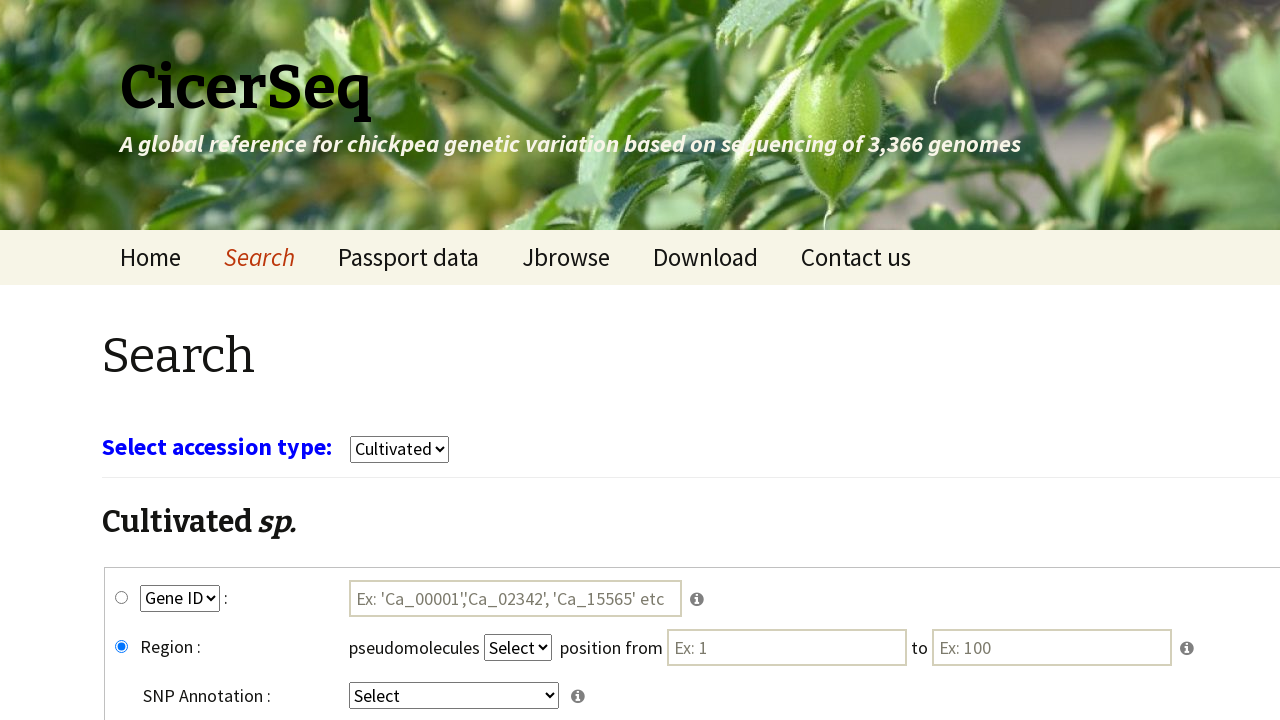

Waited for page to load (networkidle state)
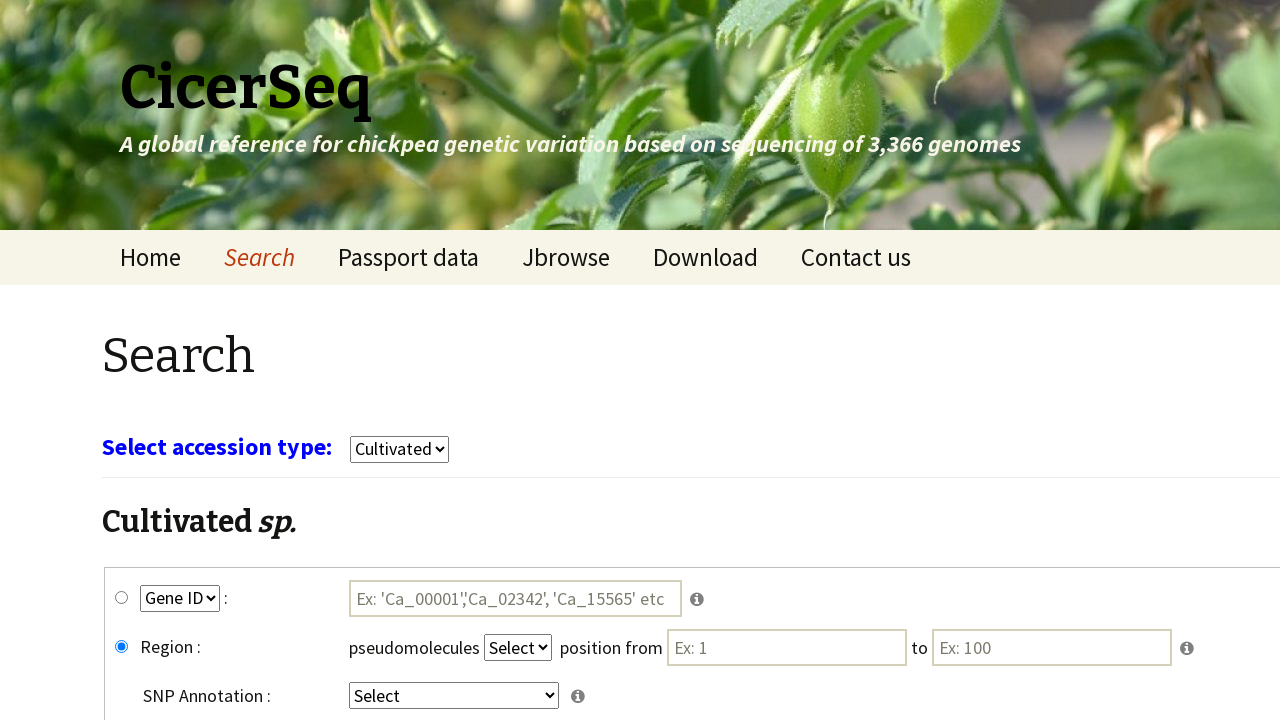

Selected 'wild' from crop type dropdown on select[name='select_crop']
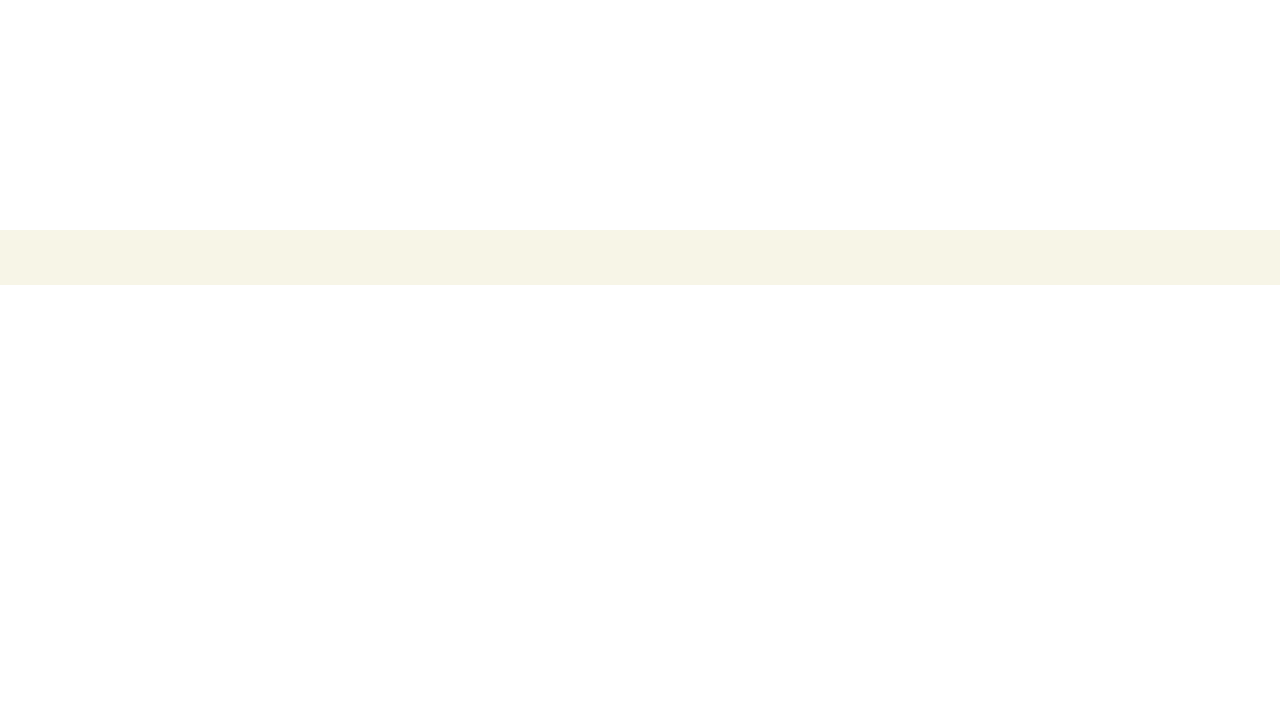

Clicked wgene_snp radio button at (122, 448) on #wgene_snp
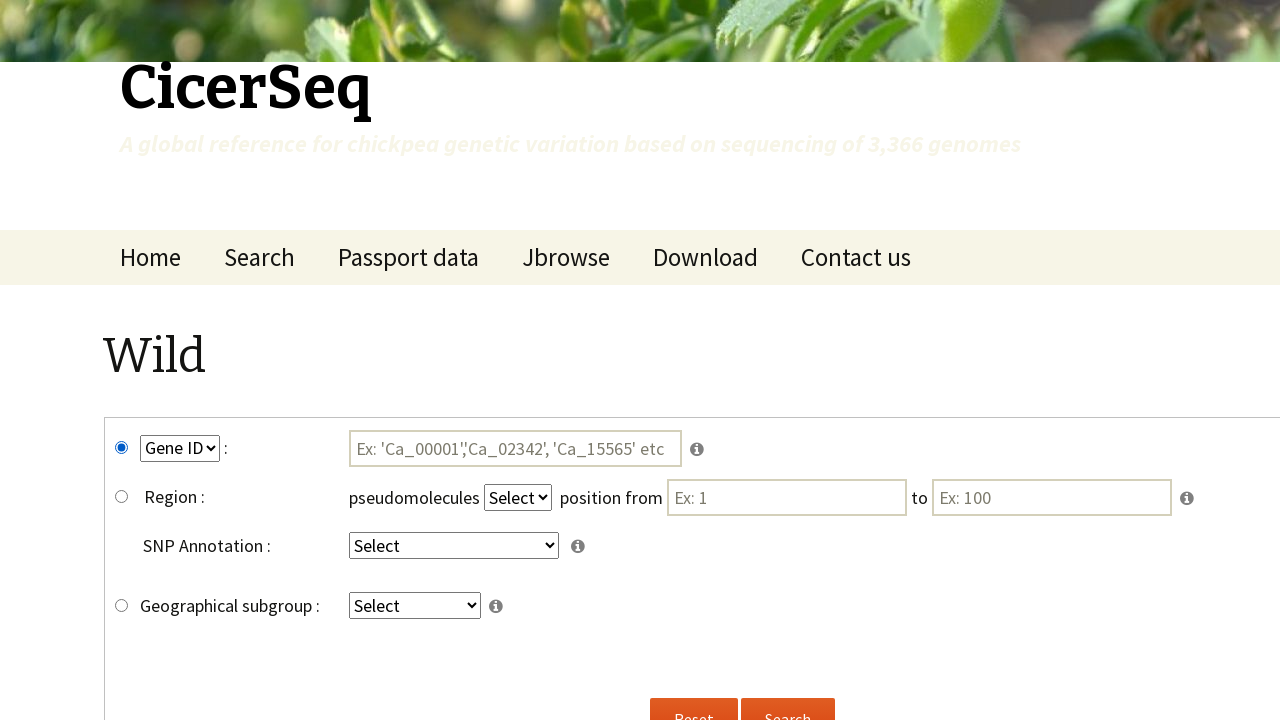

Selected 'GeneID' from key2 dropdown on select[name='key2']
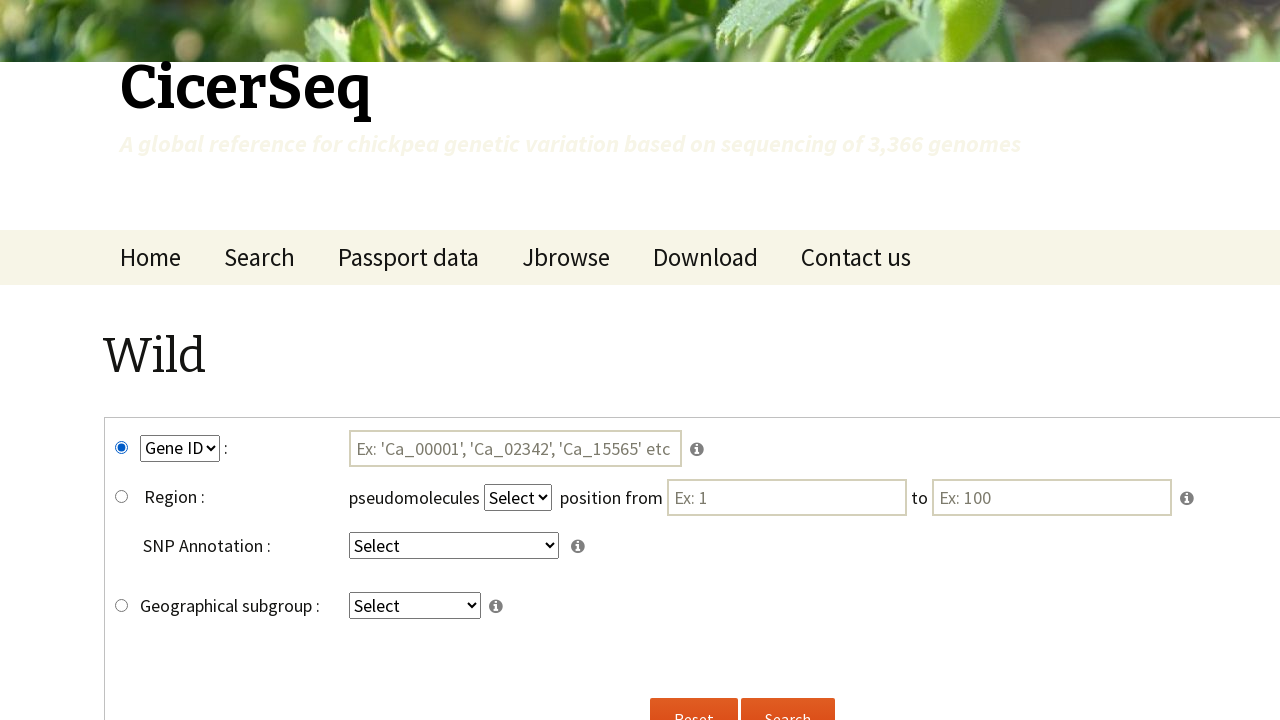

Selected 'intergenic' from key4 dropdown on select[name='key4']
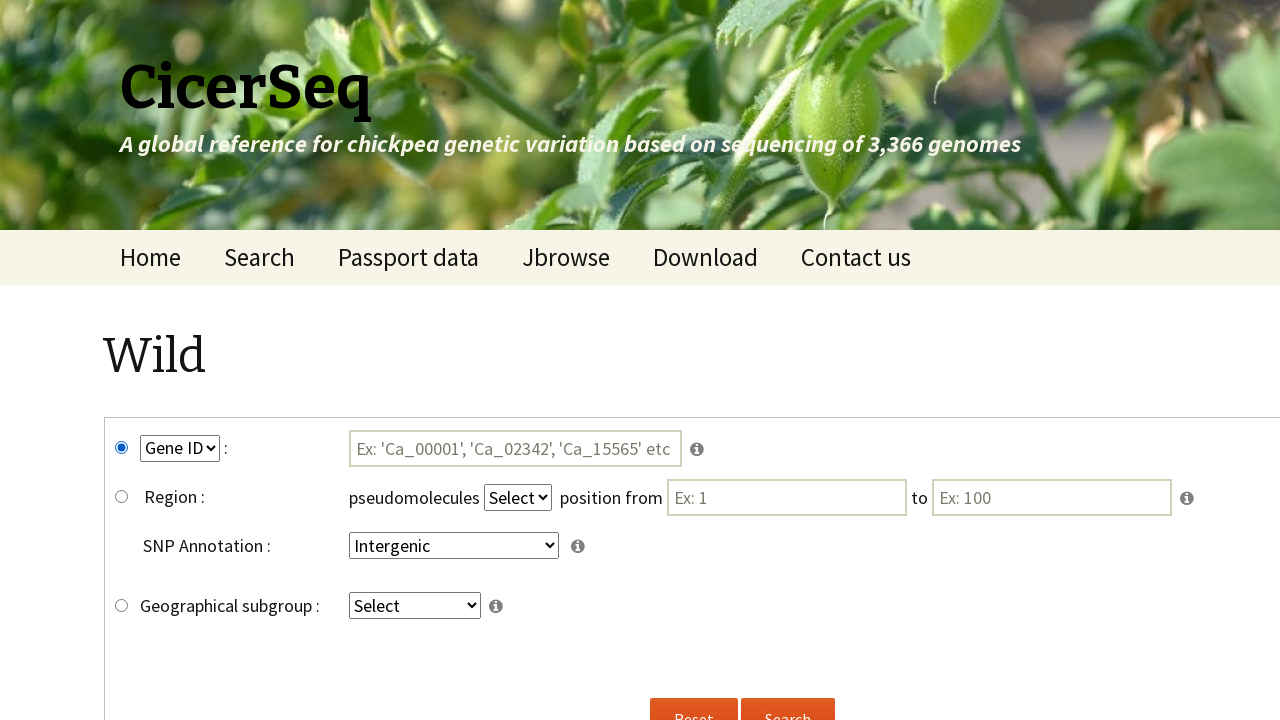

Entered gene ID 'Ca_00004' in search field on #tmp3
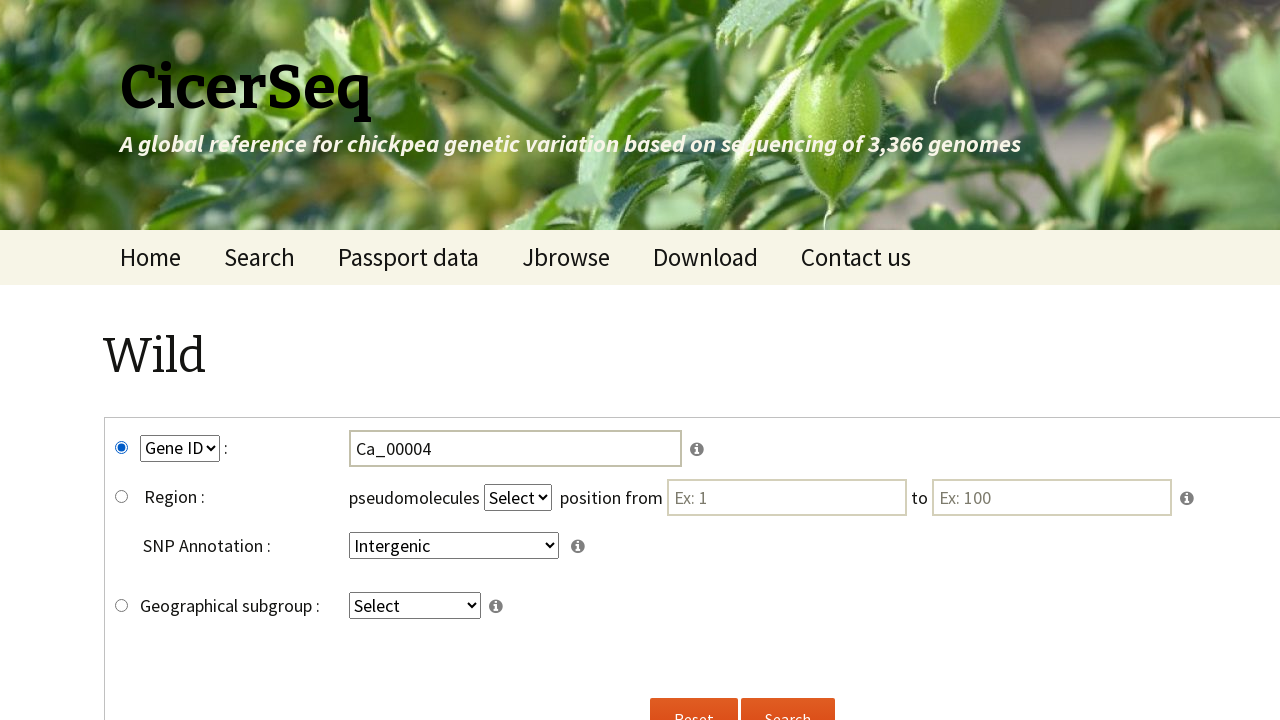

Clicked wild search/submit button to execute search at (788, 698) on input[name='submitw']
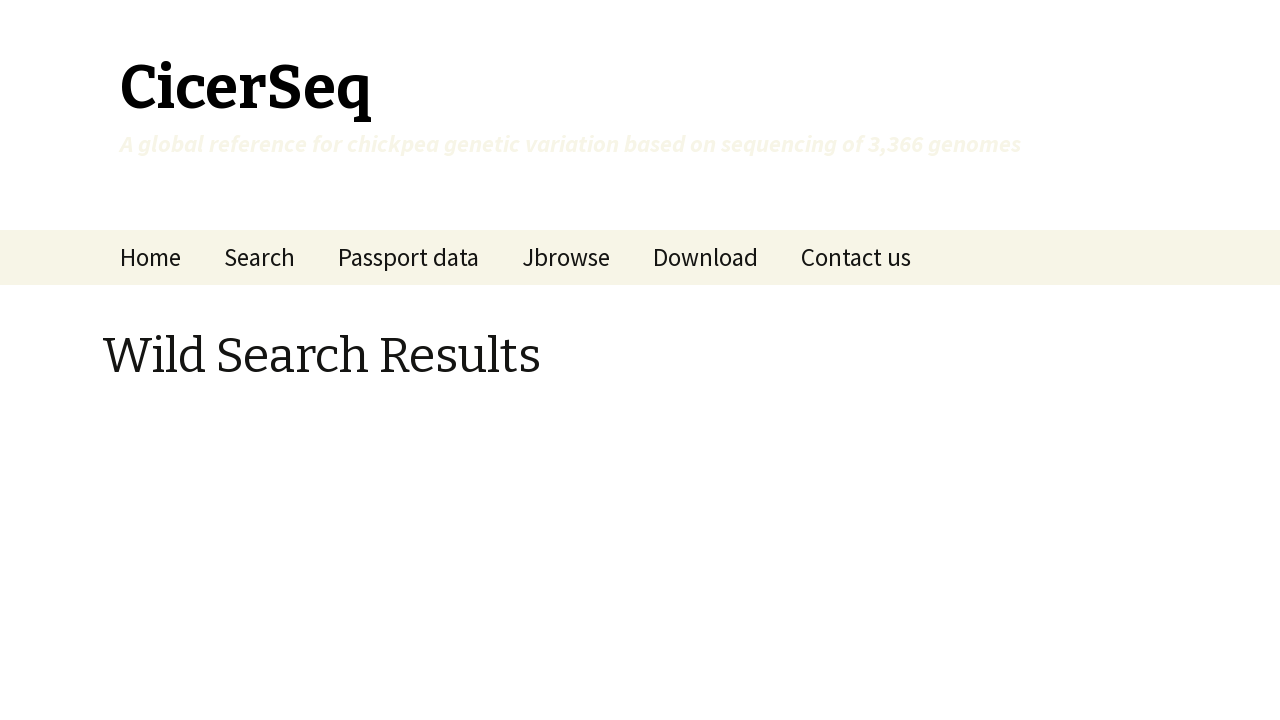

Waited 5 seconds for search results to load
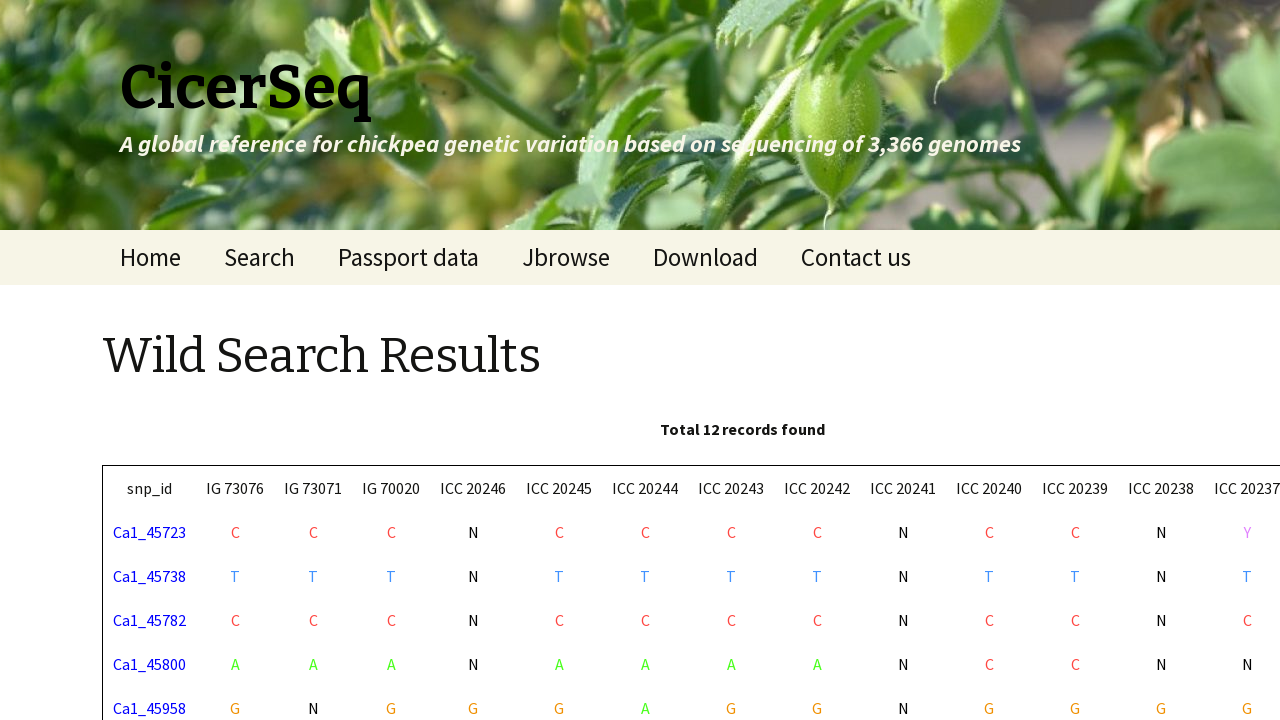

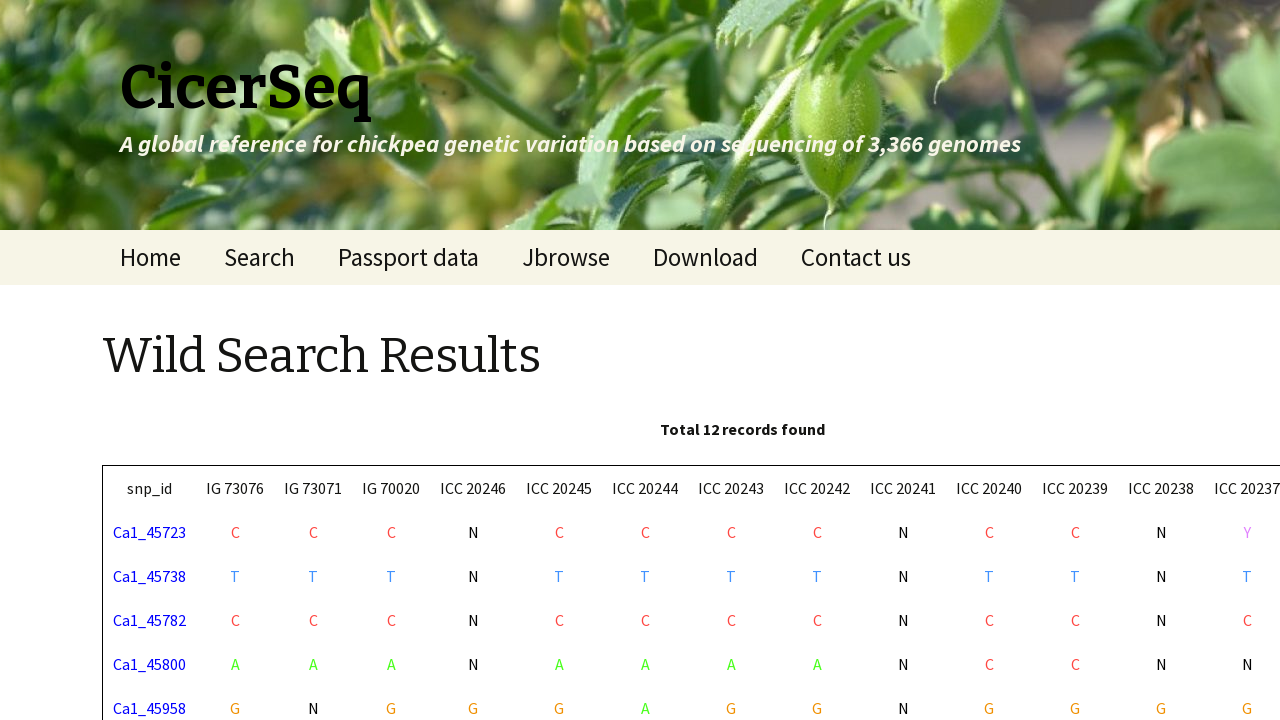